Tests the HTML5 download attribute functionality on W3Schools by navigating to a Try It page, switching to the result iframe, and clicking on a download link/image.

Starting URL: https://www.w3schools.com/tags/tryit.asp?filename=tryhtml5_a_download

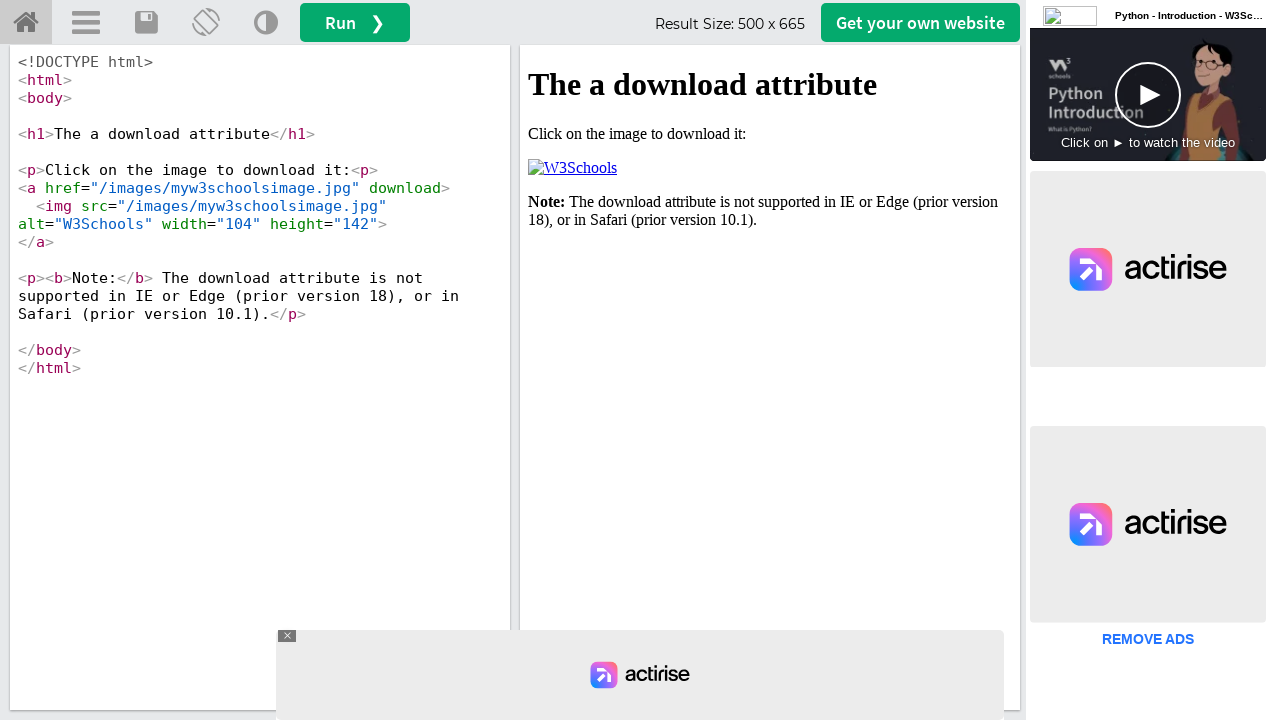

Located the iframeResult frame
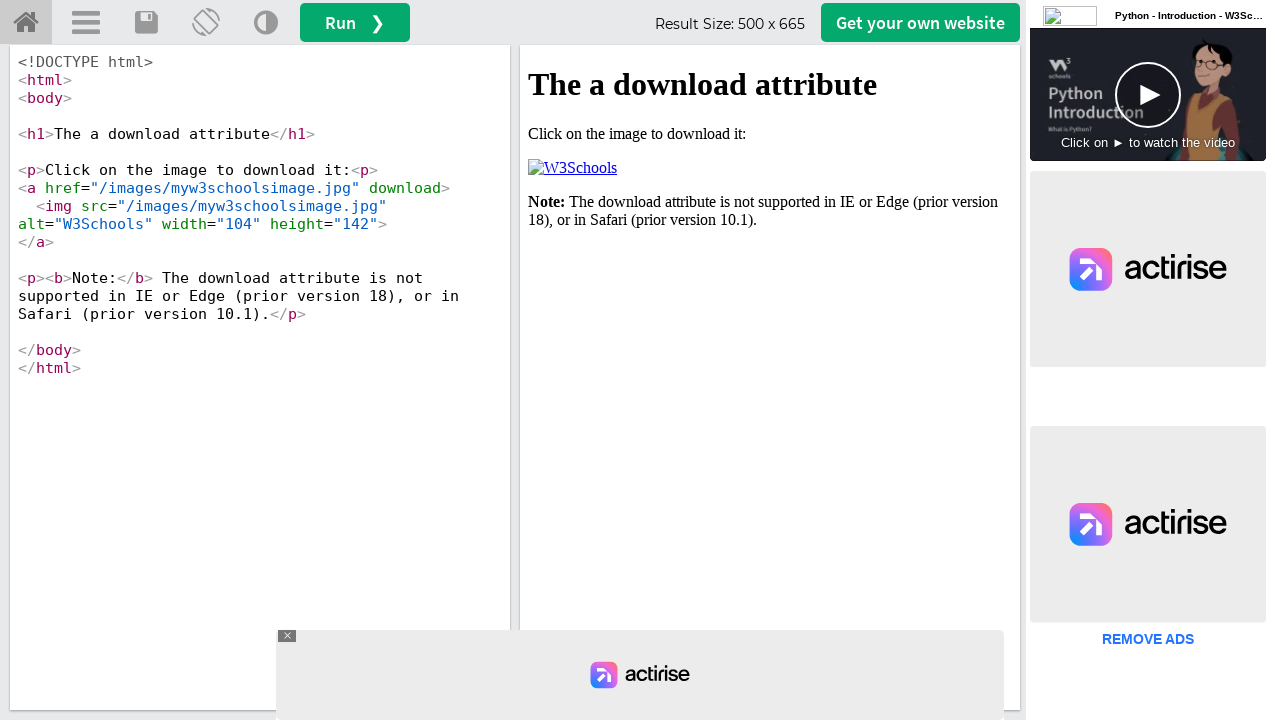

Clicked on the download image link in the iframe at (572, 168) on #iframeResult >> internal:control=enter-frame >> xpath=//html/body/p[2]/a/img
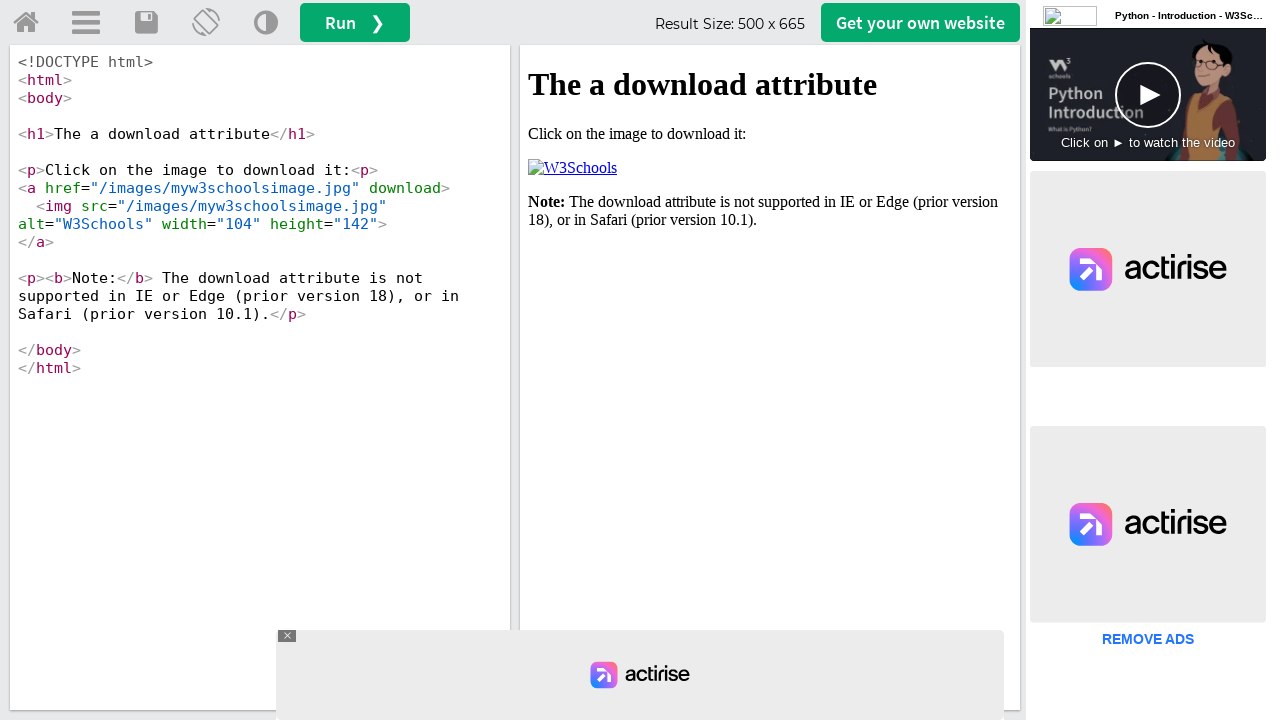

Waited 2 seconds for download to initiate
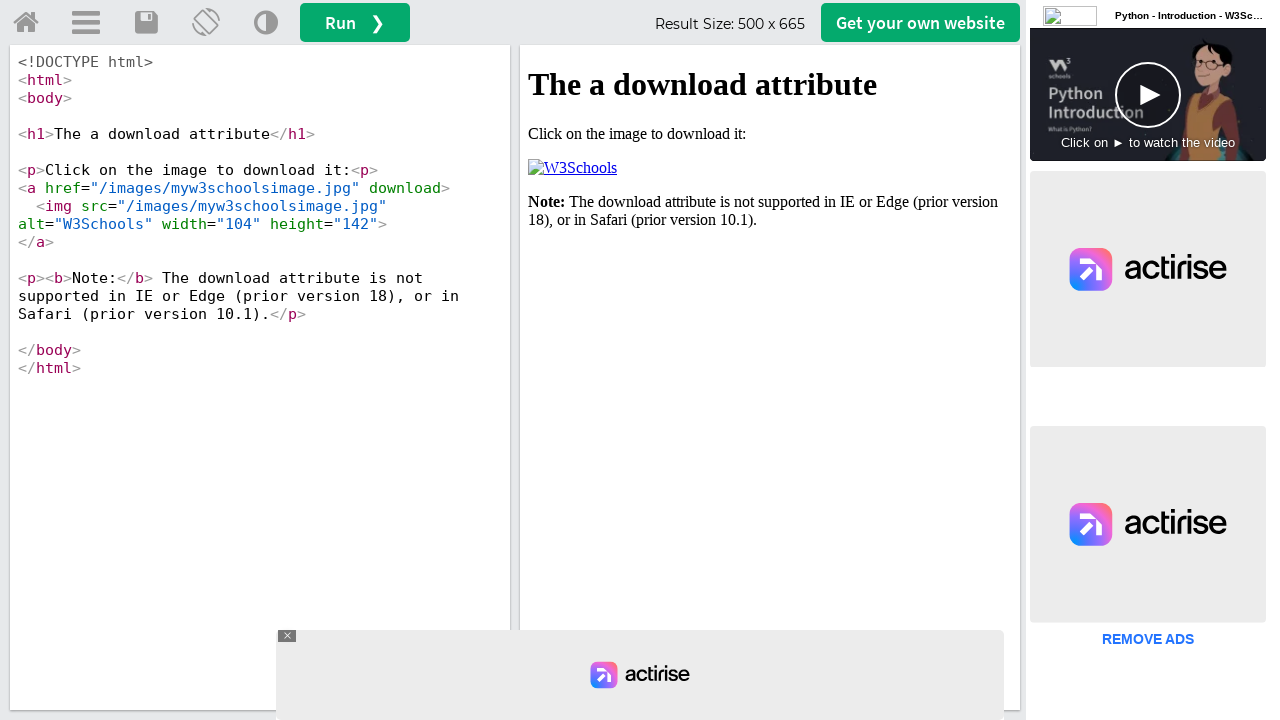

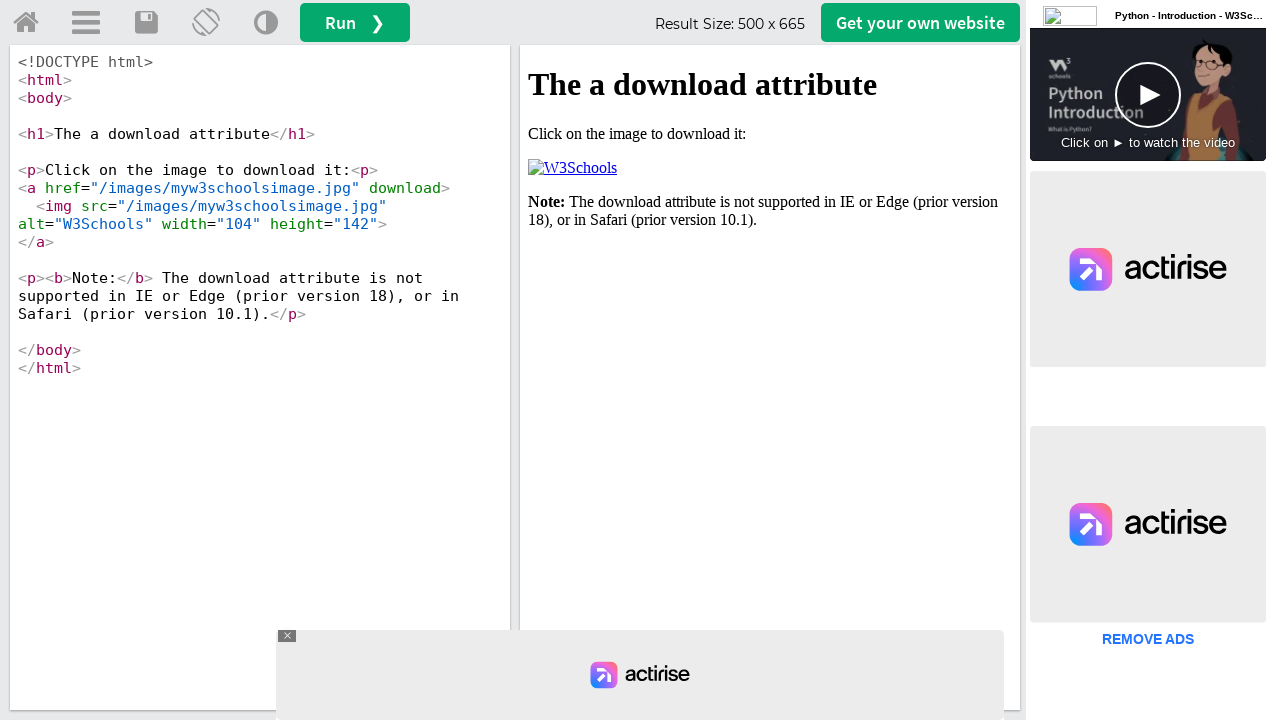